Tests mouse hover functionality by hovering over an image element

Starting URL: https://the-internet.herokuapp.com/hovers

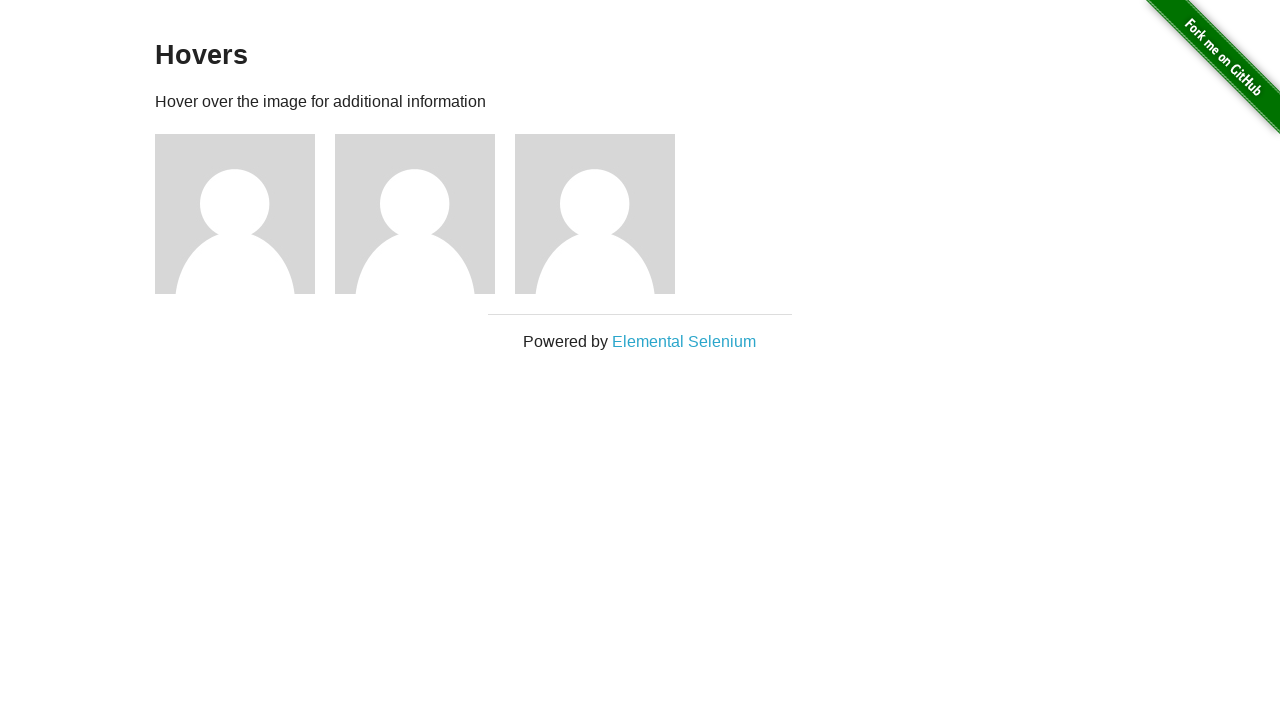

Navigated to hovers test page
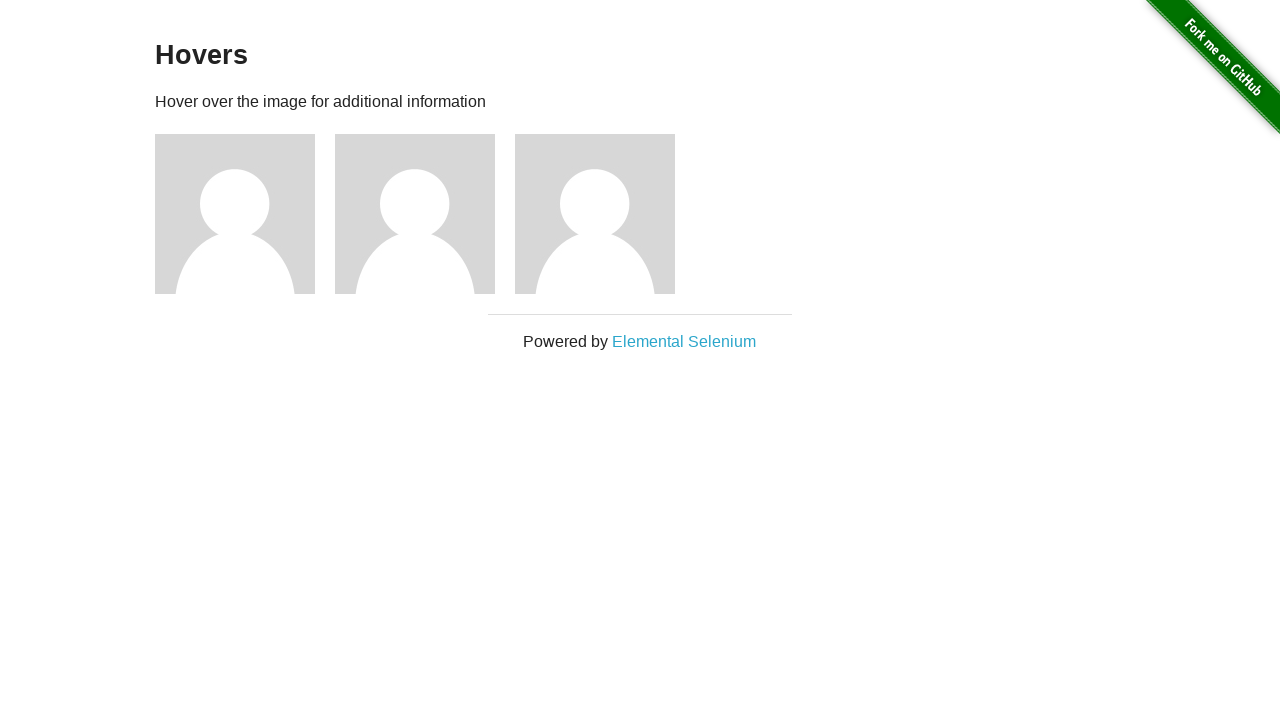

Hovered mouse over first avatar image at (235, 214) on img[src='/img/avatar-blank.jpg']
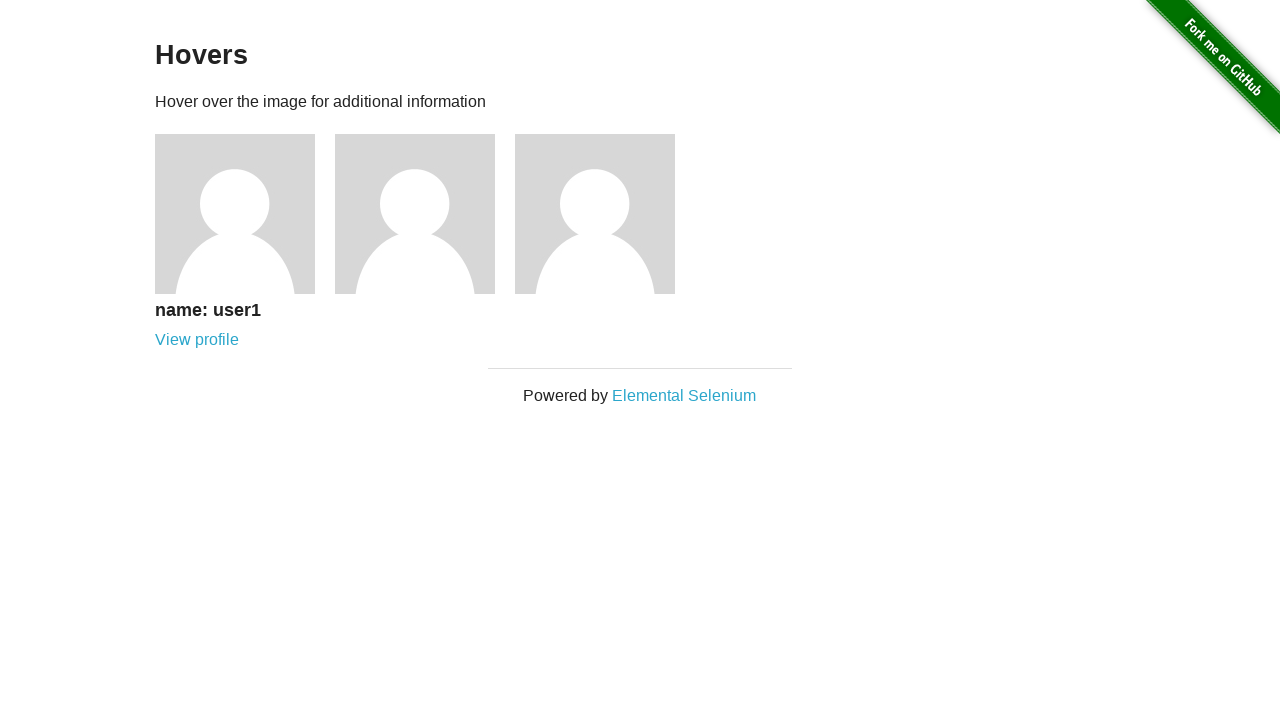

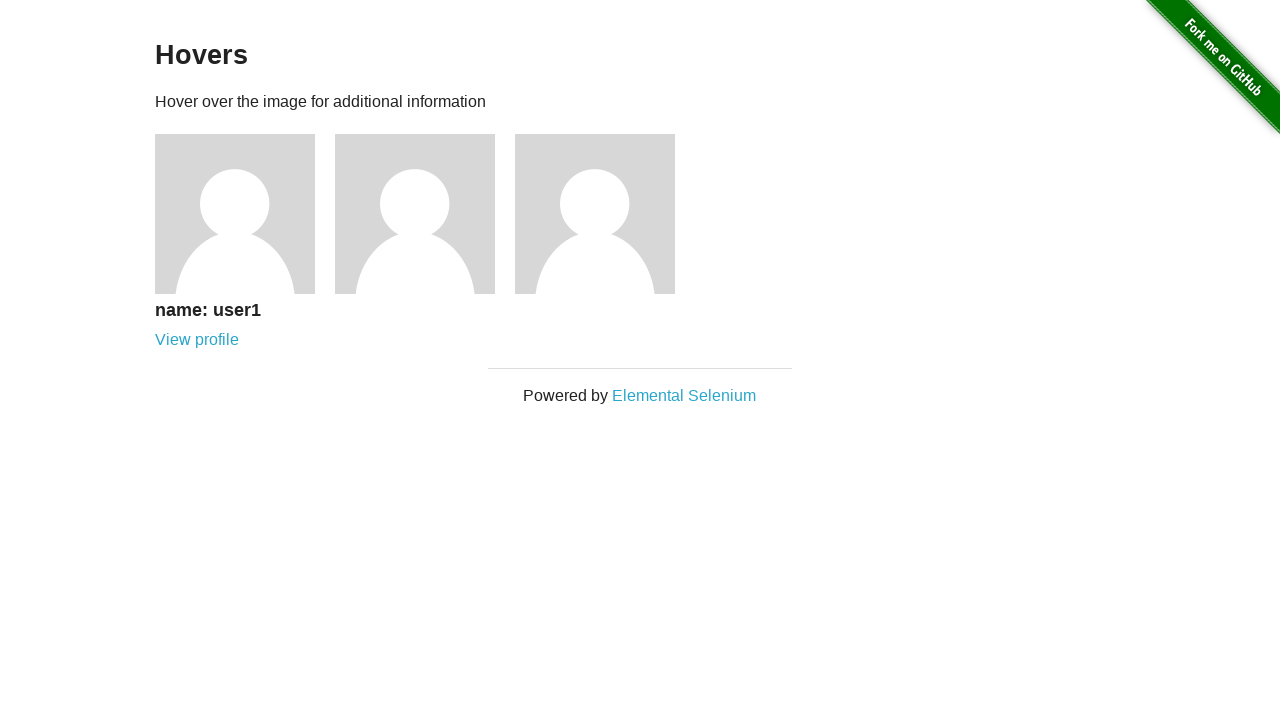